Tests finding and clicking a link by its calculated text value, then fills out a form with first name, last name, city, and country fields, and submits it.

Starting URL: http://suninjuly.github.io/find_link_text.html

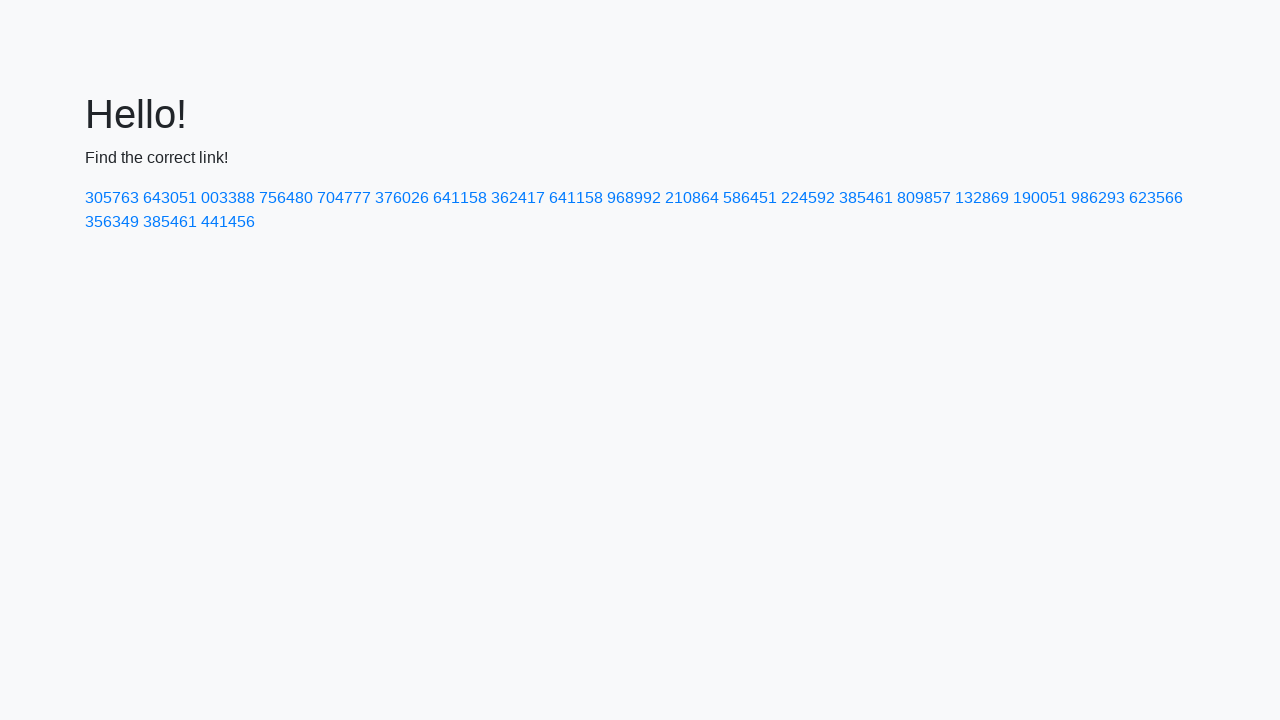

Clicked link with calculated text value '85397' at (808, 198) on text=224592
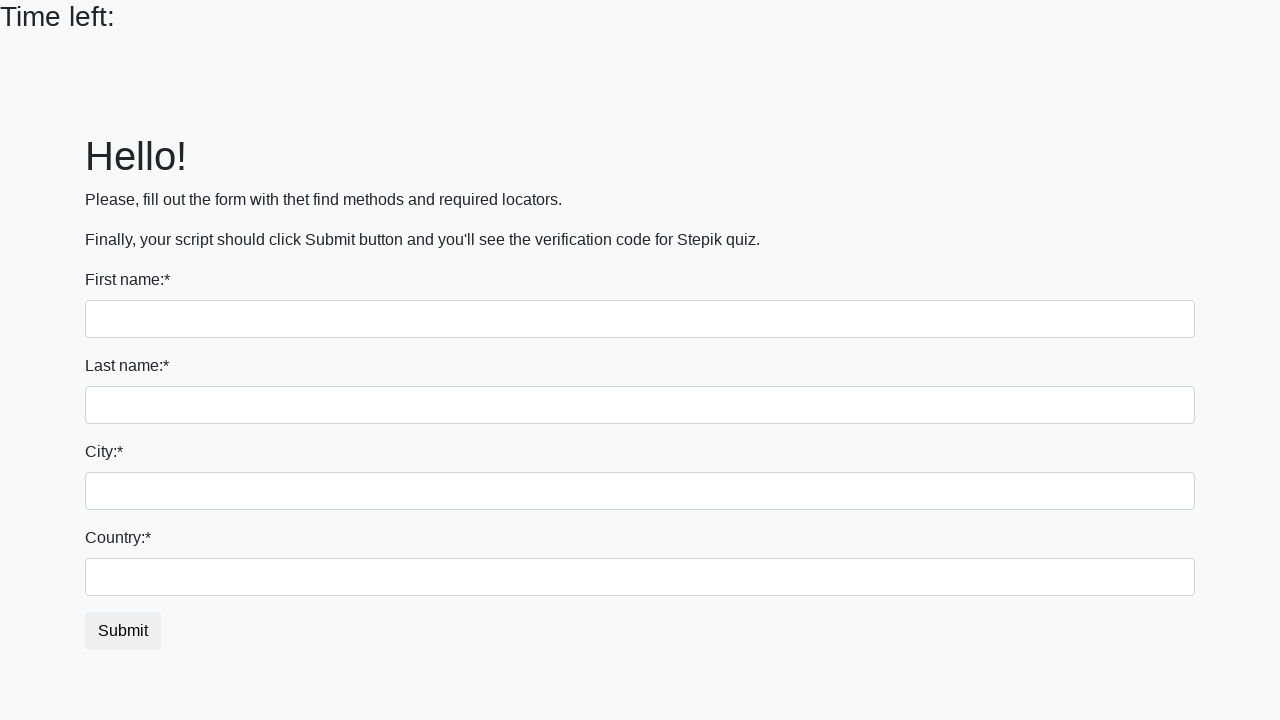

Filled first name field with 'Ivan' on input
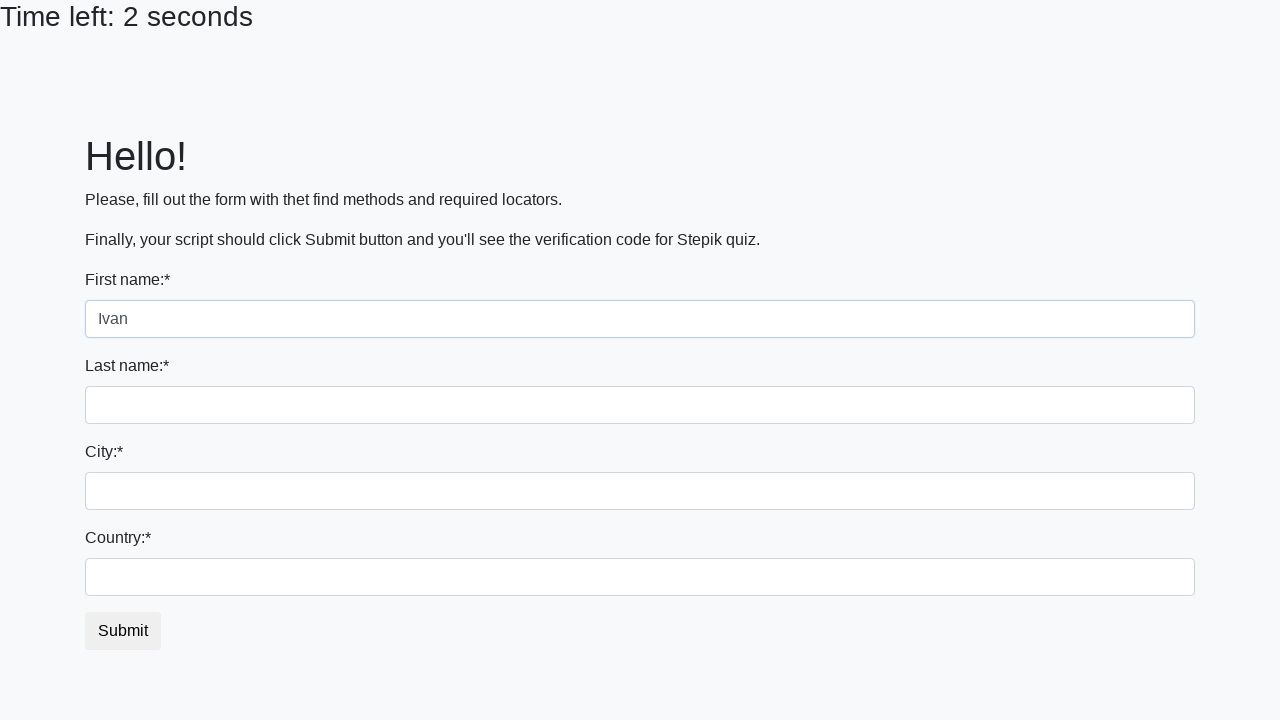

Filled last name field with 'Petrov' on input[name='last_name']
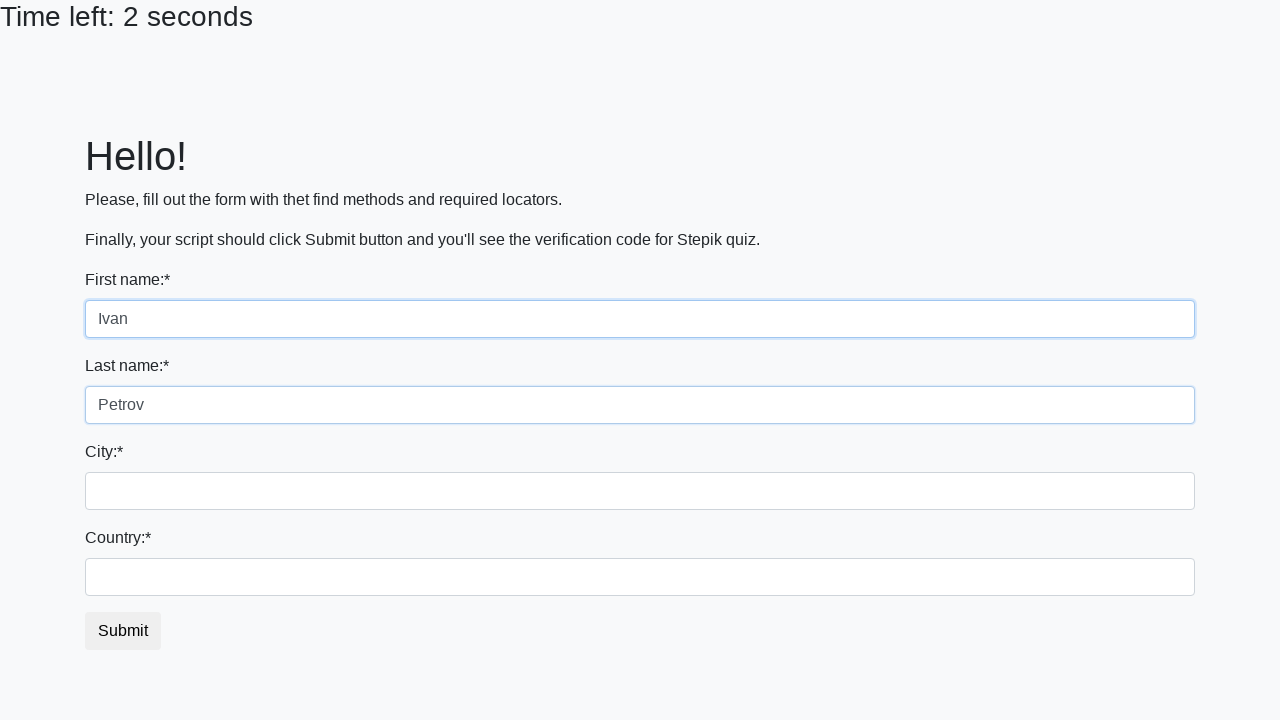

Filled city field with 'Smolensk' on .city
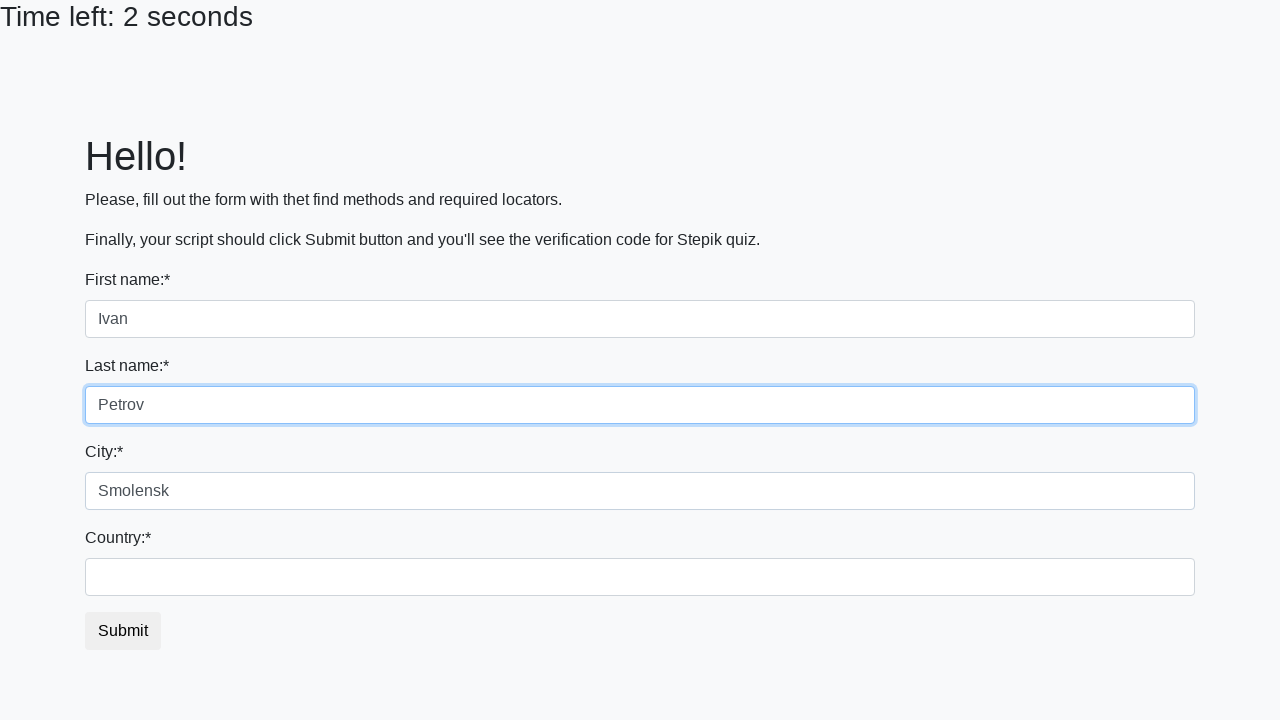

Filled country field with 'Russia' on #country
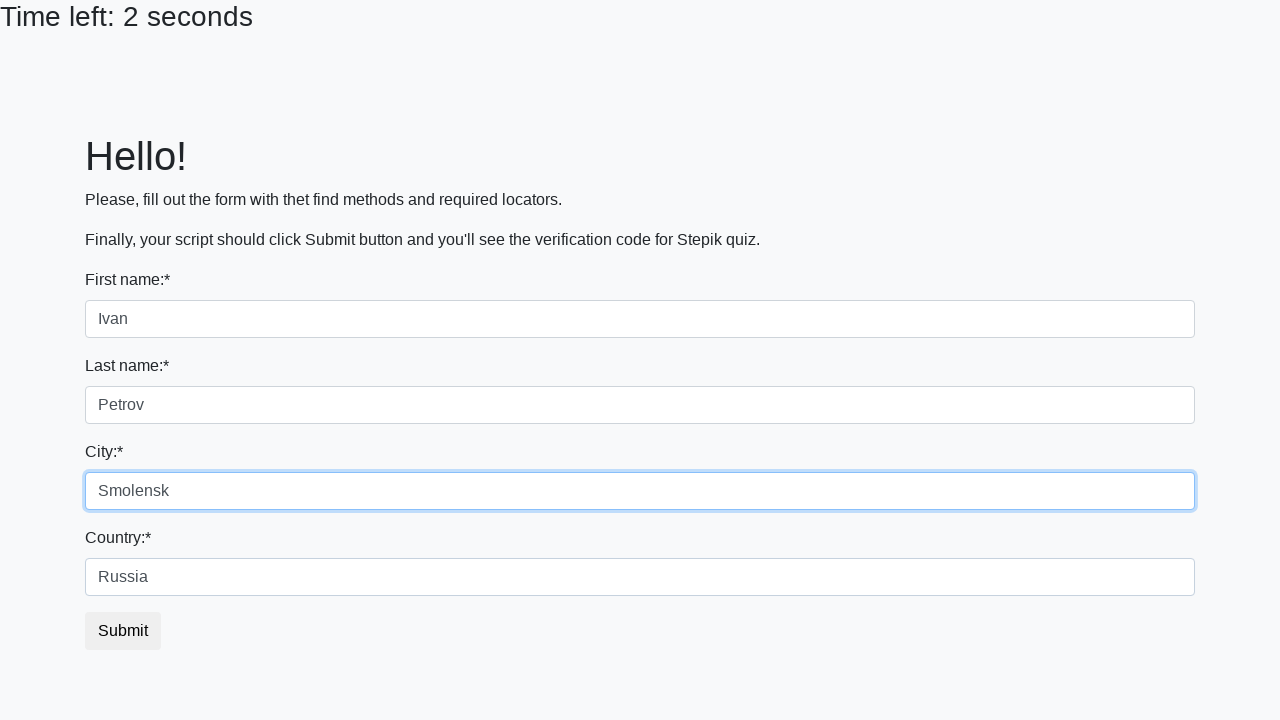

Clicked form submit button at (123, 631) on button.btn
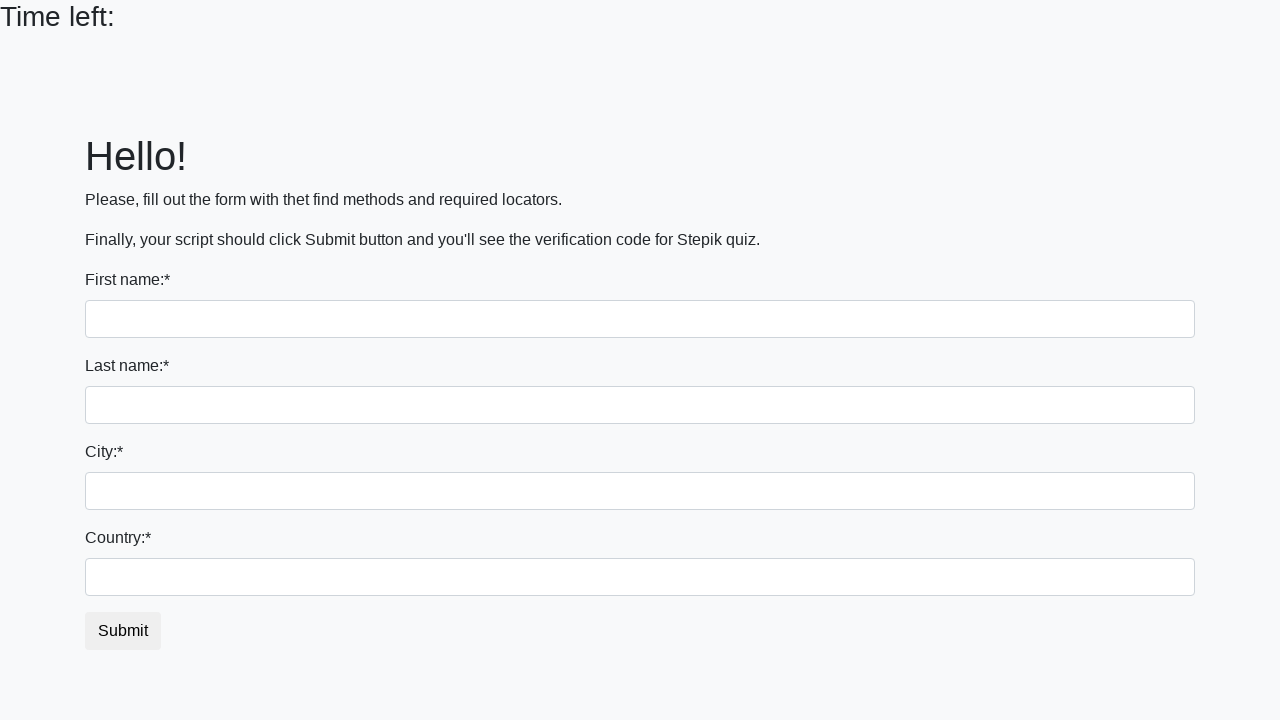

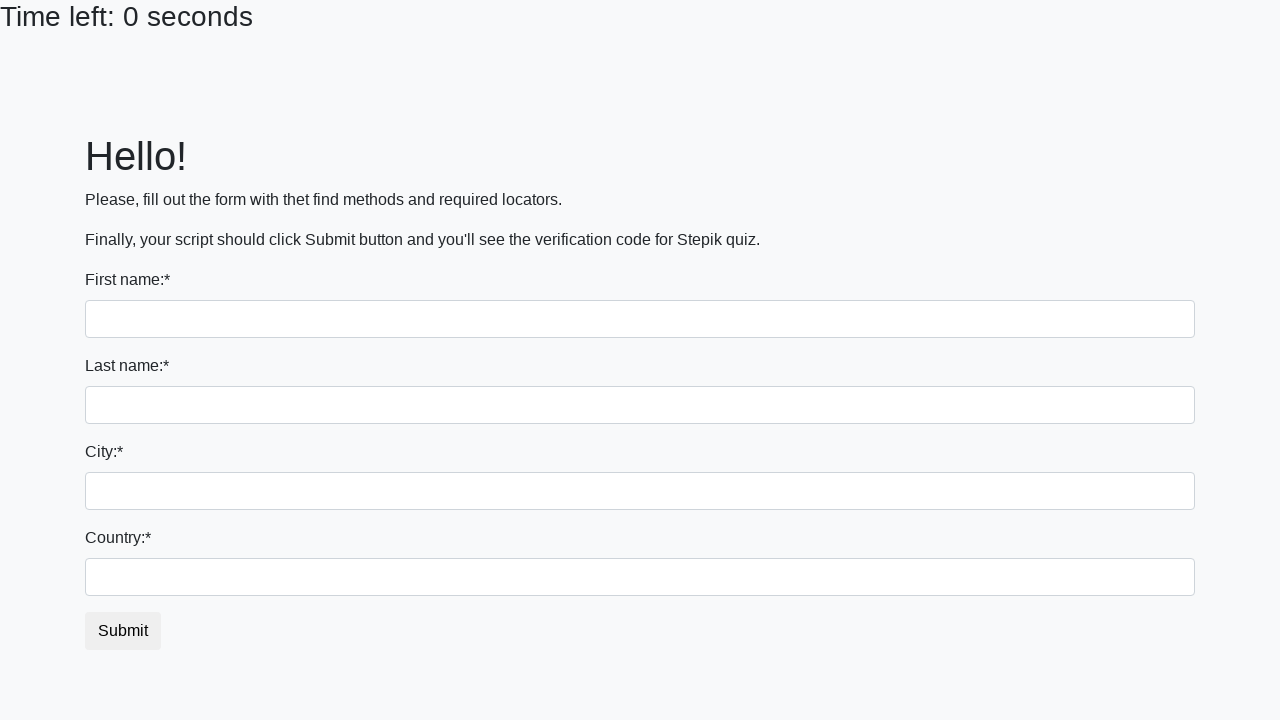